Verifies that the company logo is displayed on the homepage

Starting URL: https://opensource-demo.orangehrmlive.com/

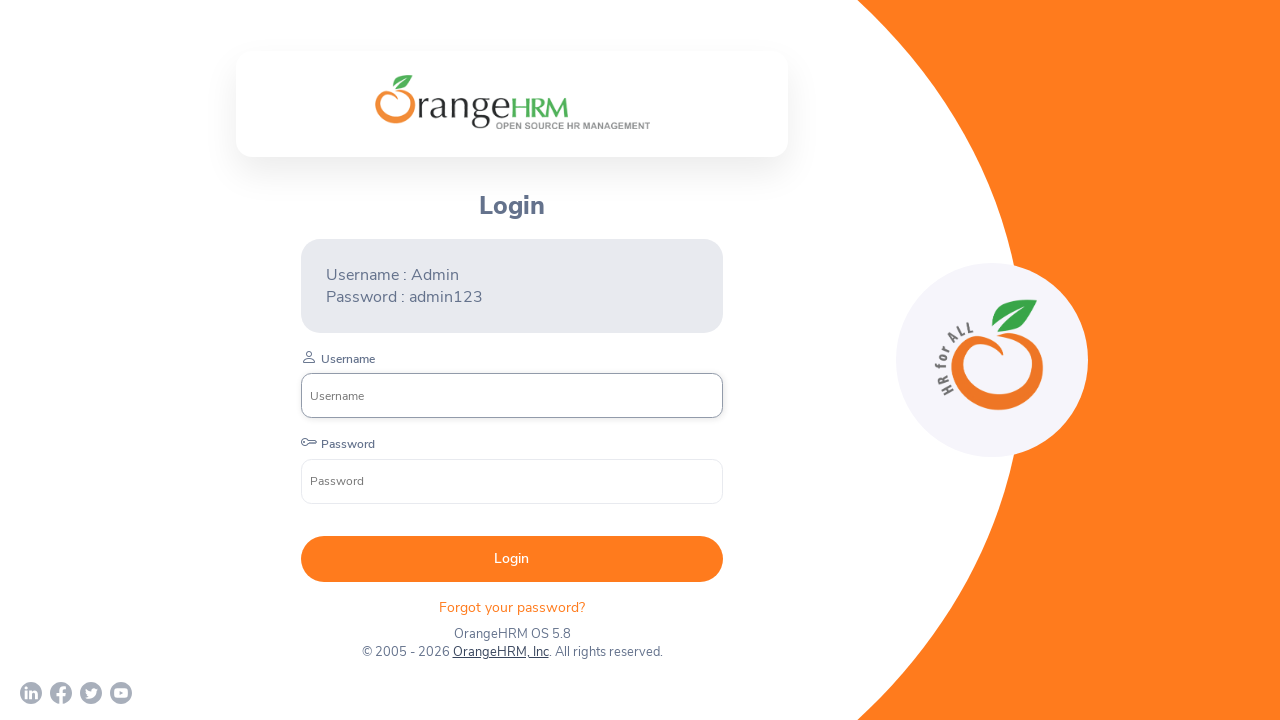

Located company logo element by XPath selector
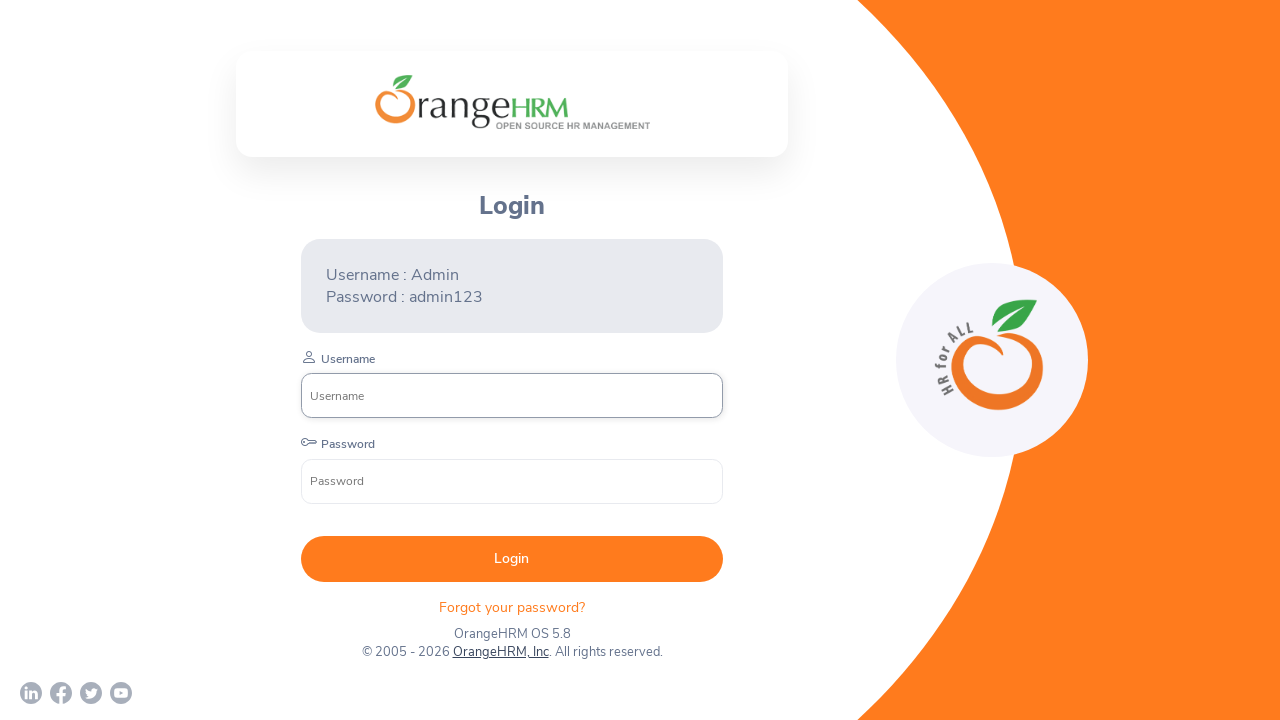

Company logo is visible on the homepage
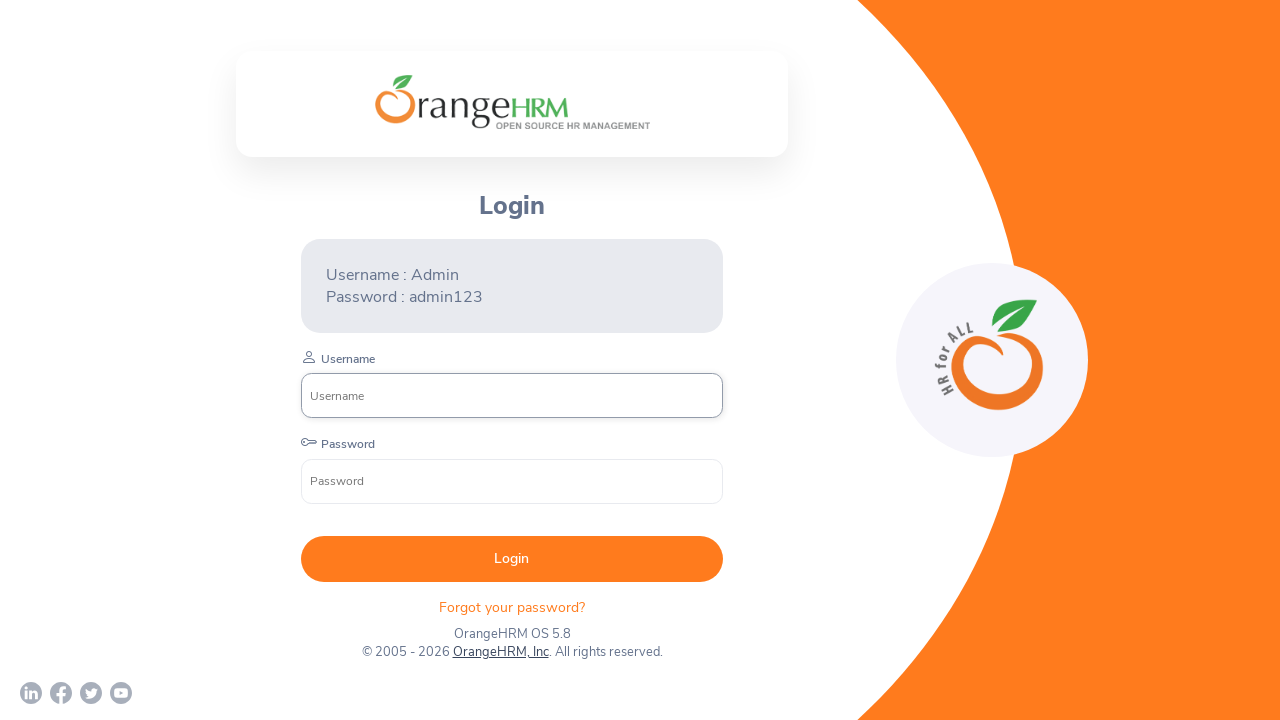

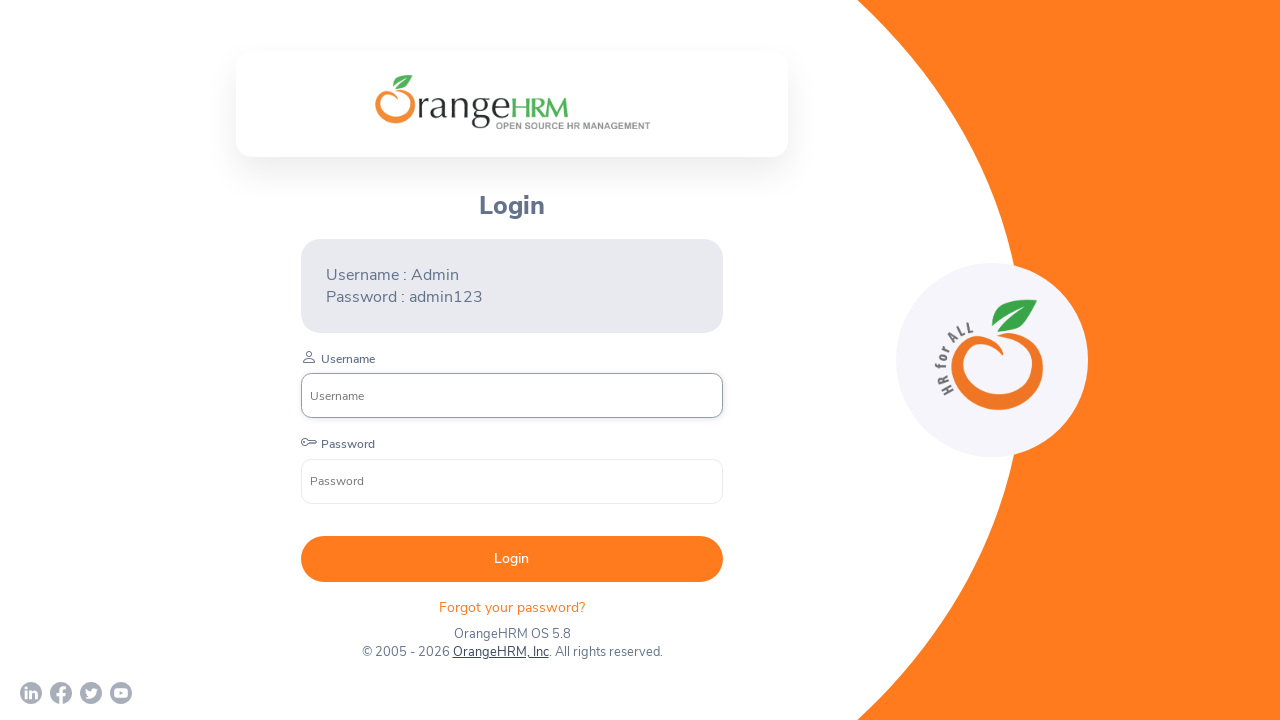